Tests the Angular multiselect directive "check all" functionality by opening the dropdown, clicking the check all button, and verifying all cars are selected.

Starting URL: http://amitava82.github.io/angular-multiselect/

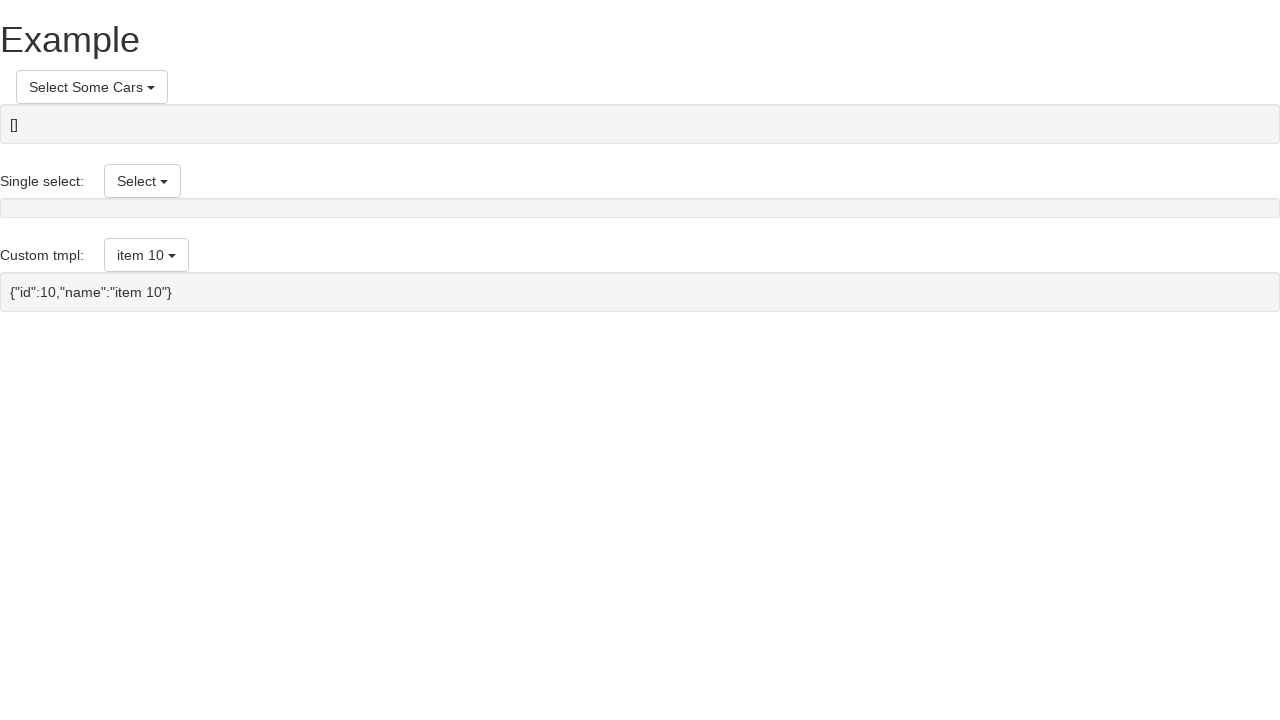

Clicked toggle select button to open dropdown at (92, 87) on am-multiselect button[ng-click='toggleSelect()']
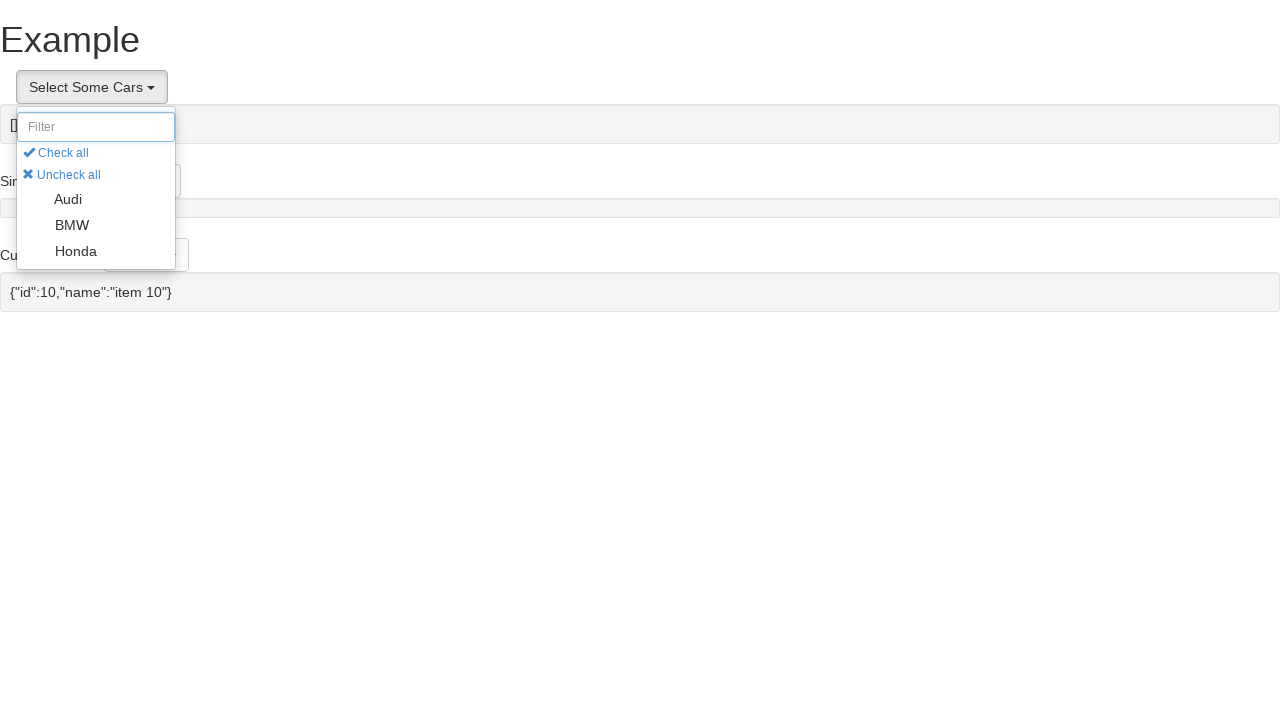

Check All button became visible
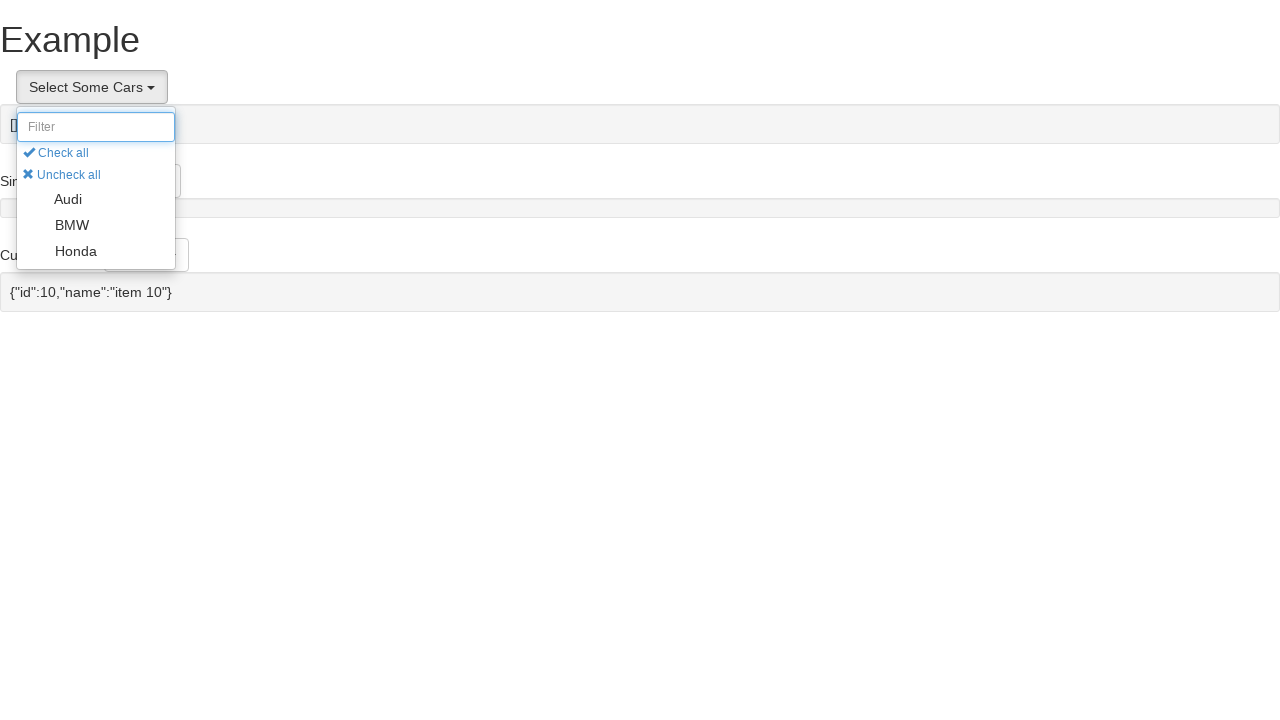

Clicked Check All button to select all cars at (56, 153) on button[ng-click='checkAll()']
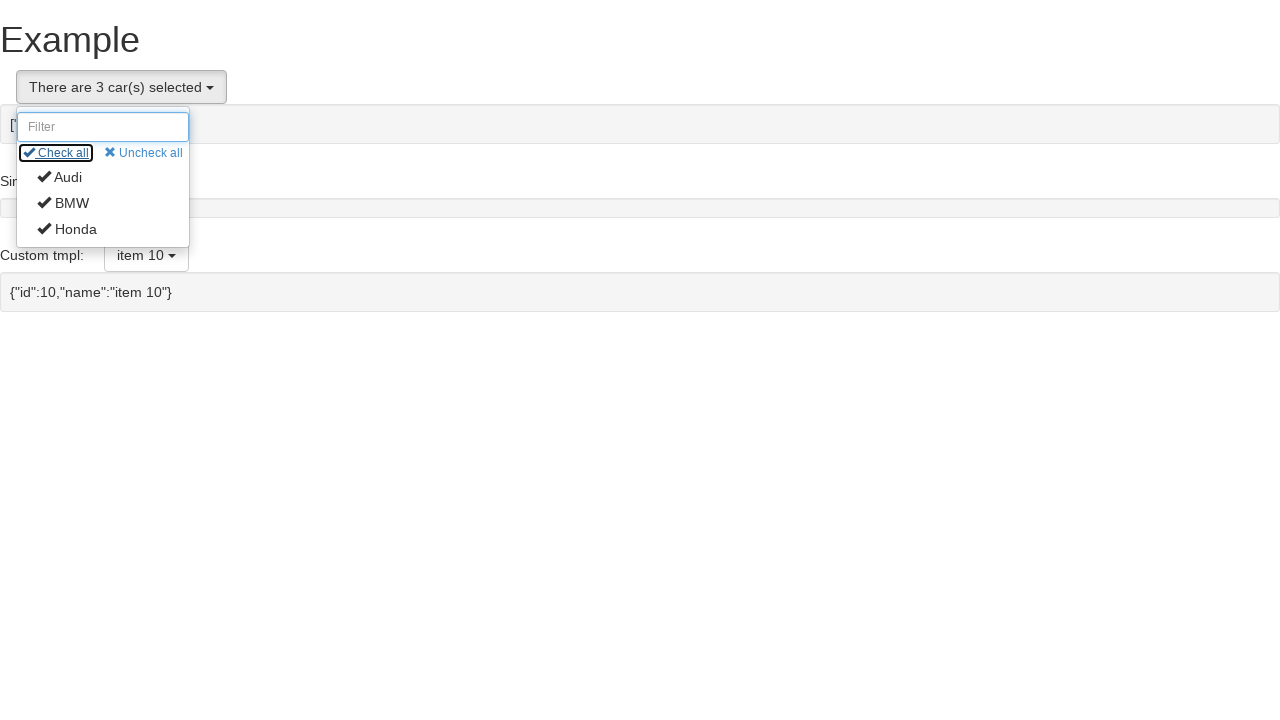

Located multiselect button element
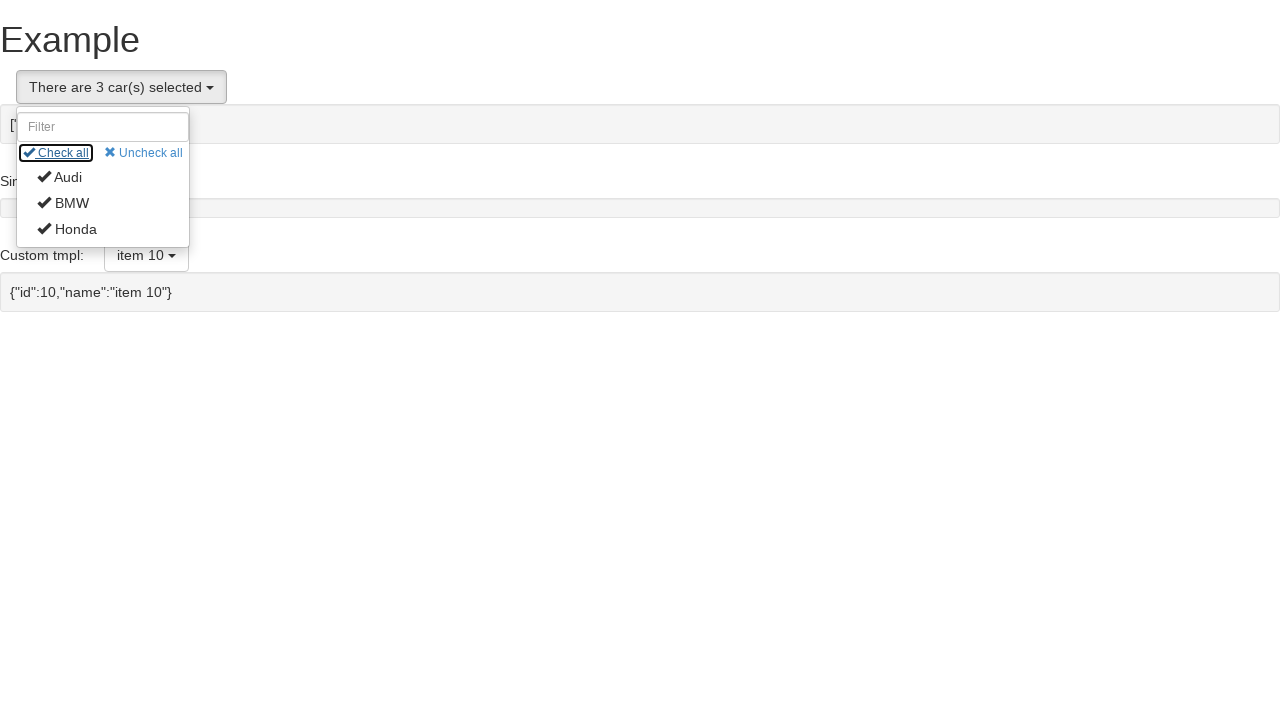

Verified button text shows 'selected' indicating all cars are selected
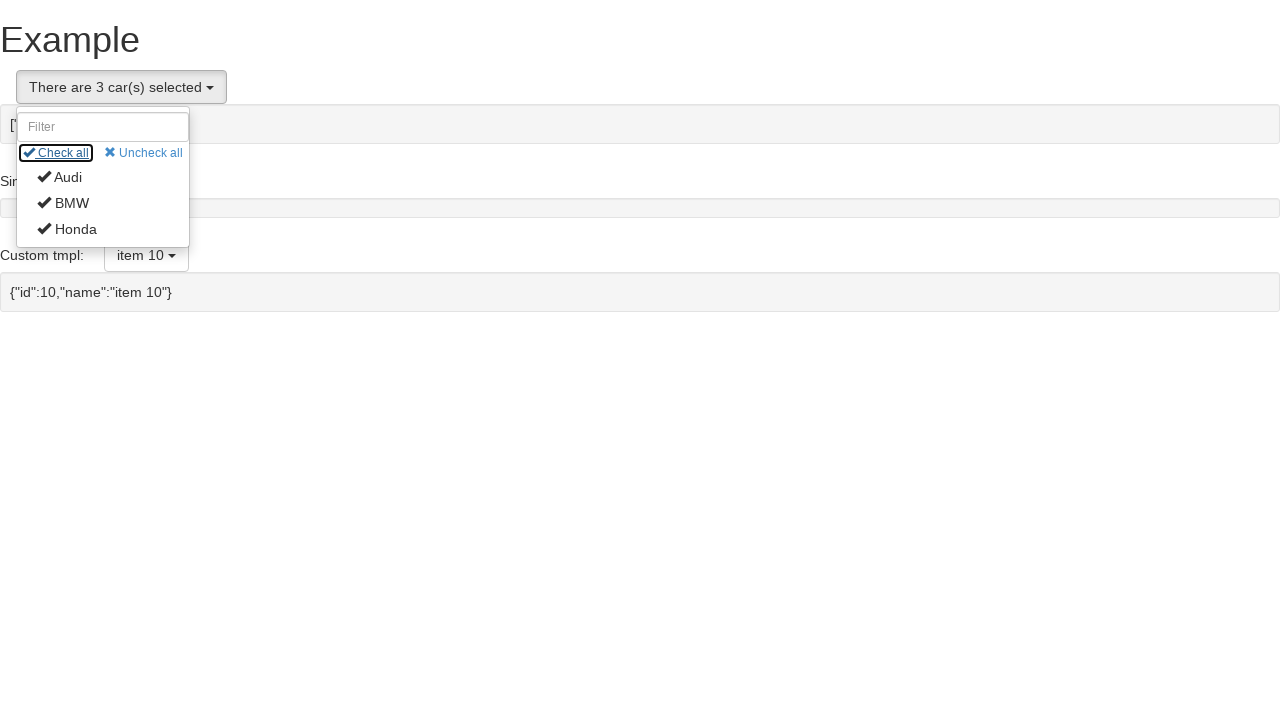

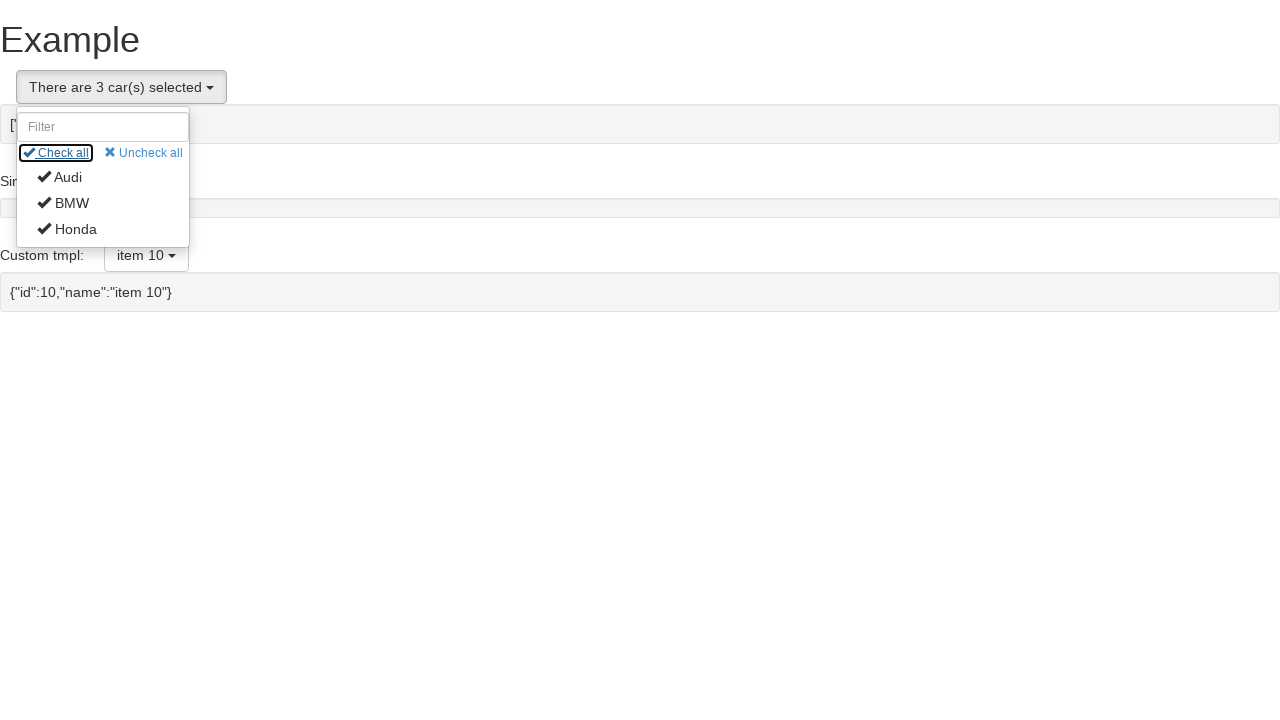